Navigates to the Caelum website and verifies that the page title contains "Caelum"

Starting URL: https://www.caelum.com.br

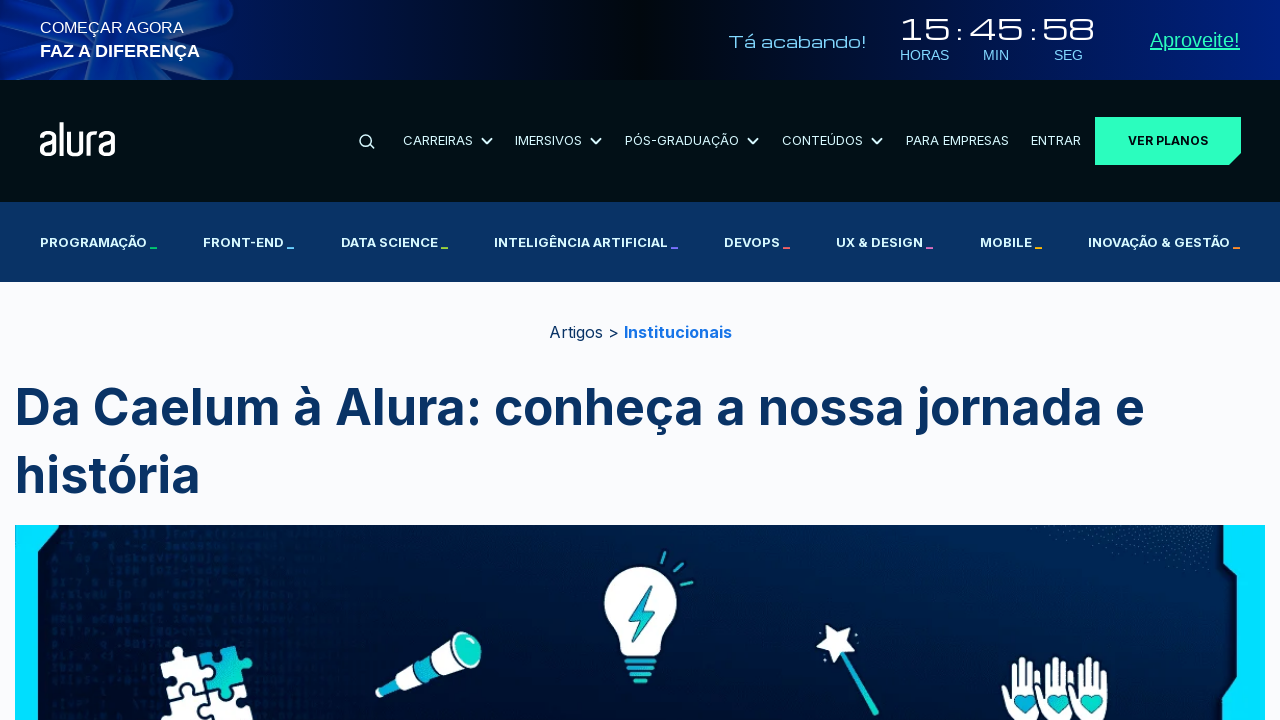

Waited for page to load (domcontentloaded)
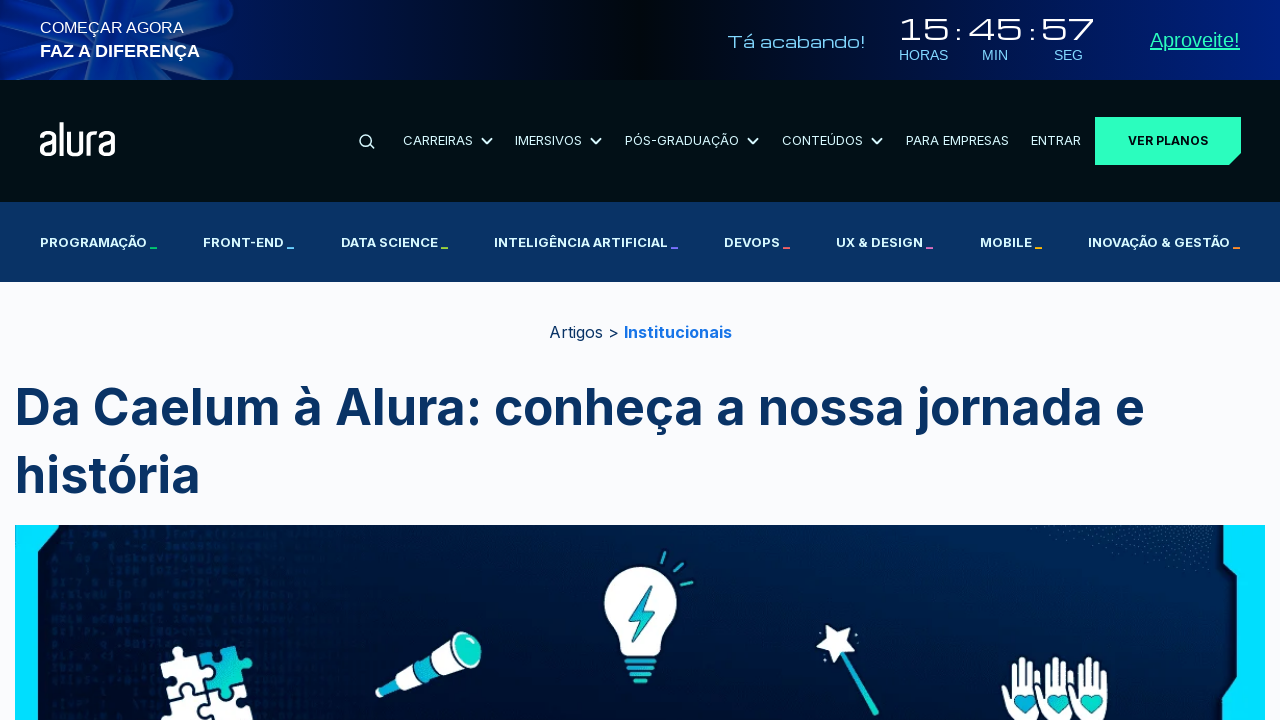

Verified page title contains 'Caelum'
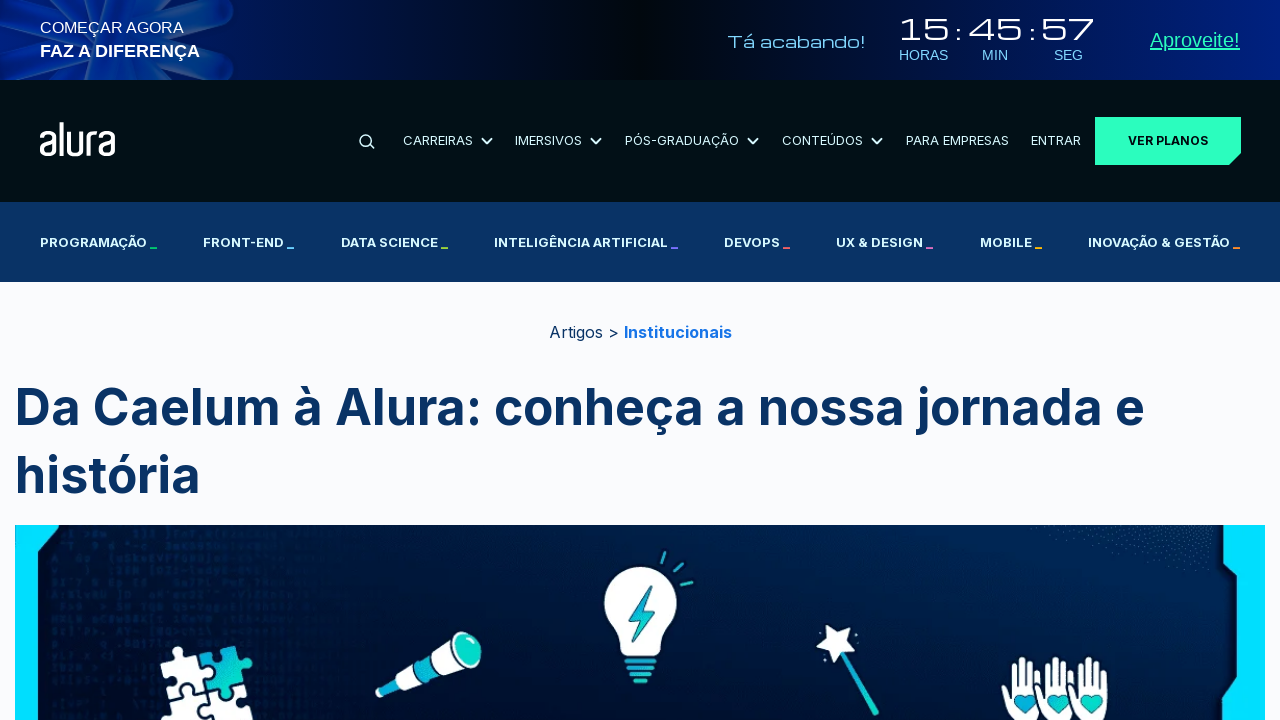

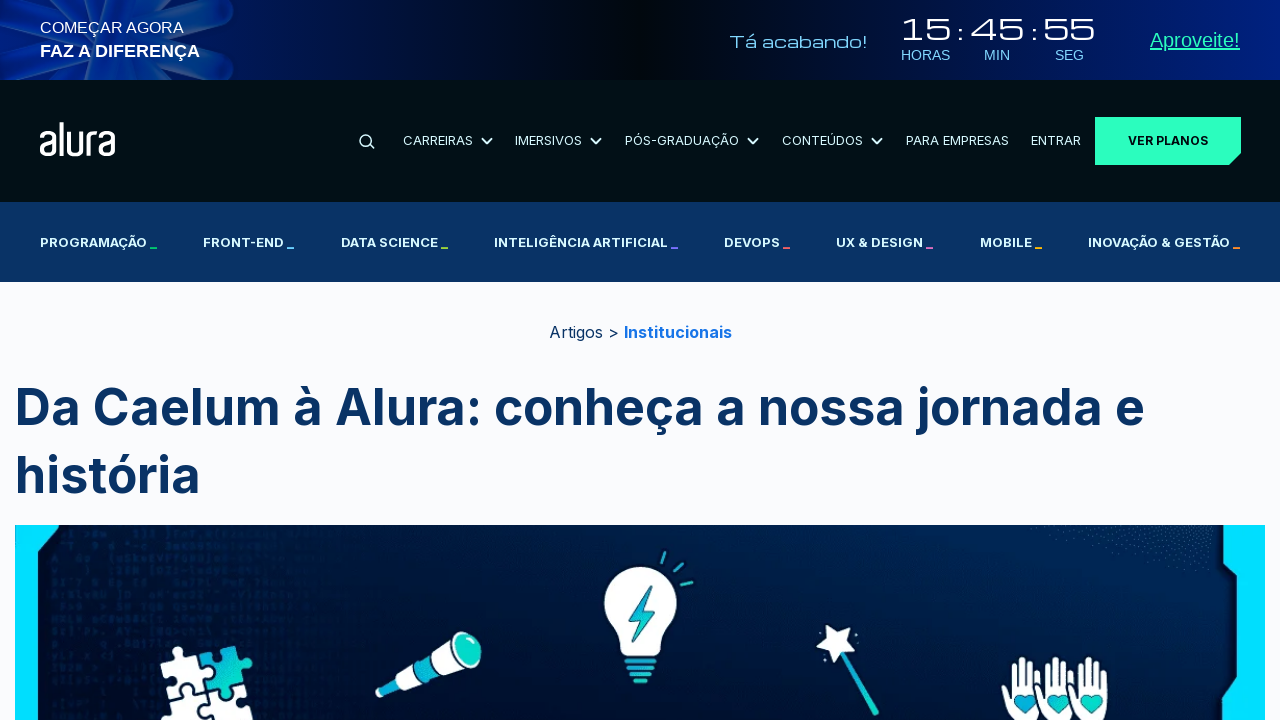